Tests JavaScript scrolling functionality by scrolling to a specific element on the page, first aligning it to the bottom of the viewport, then to the top

Starting URL: https://www.w3school.com.cn/js/js_htmldom_events.asp

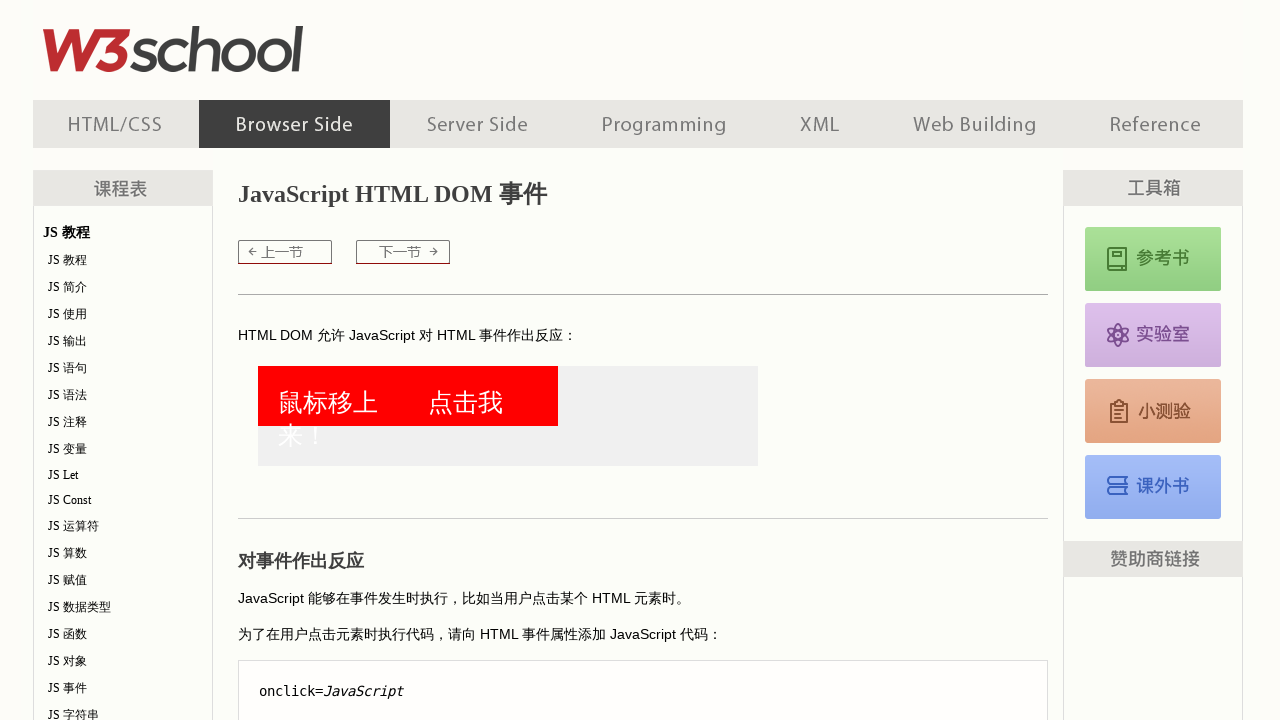

Waited for 'JS 日期' link element to be visible
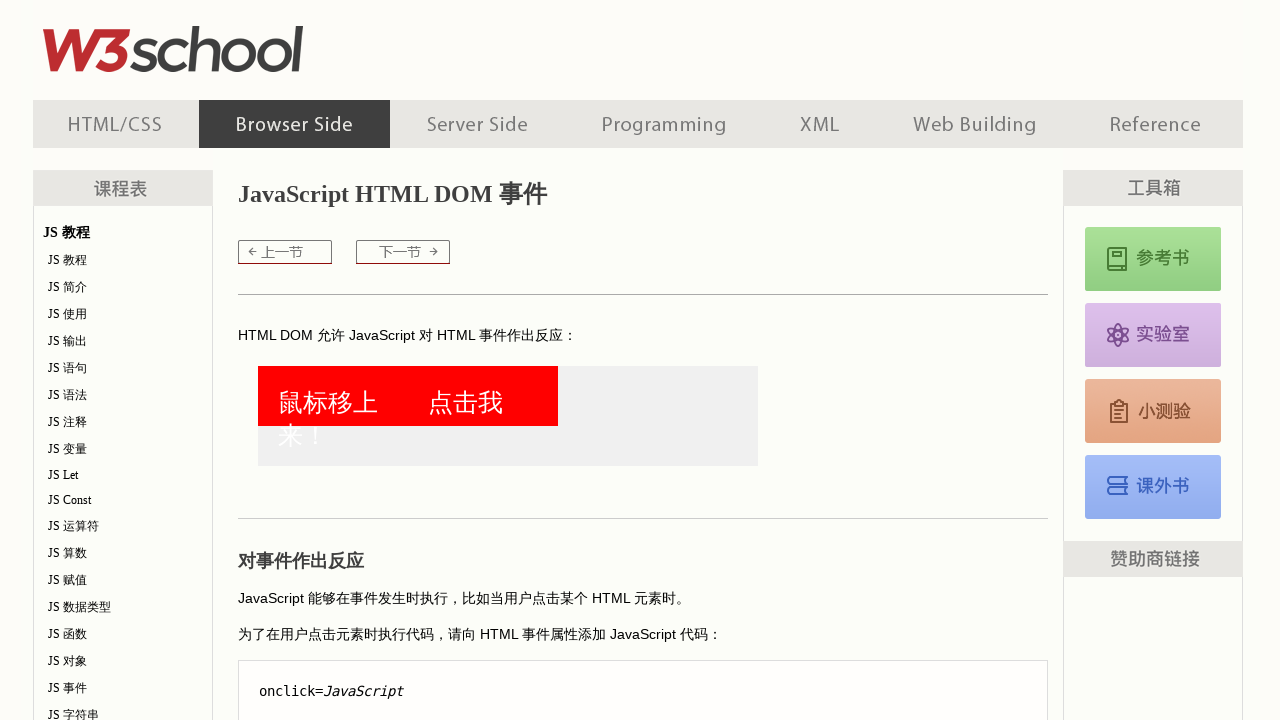

Scrolled 'JS 日期' link element to align with bottom of viewport
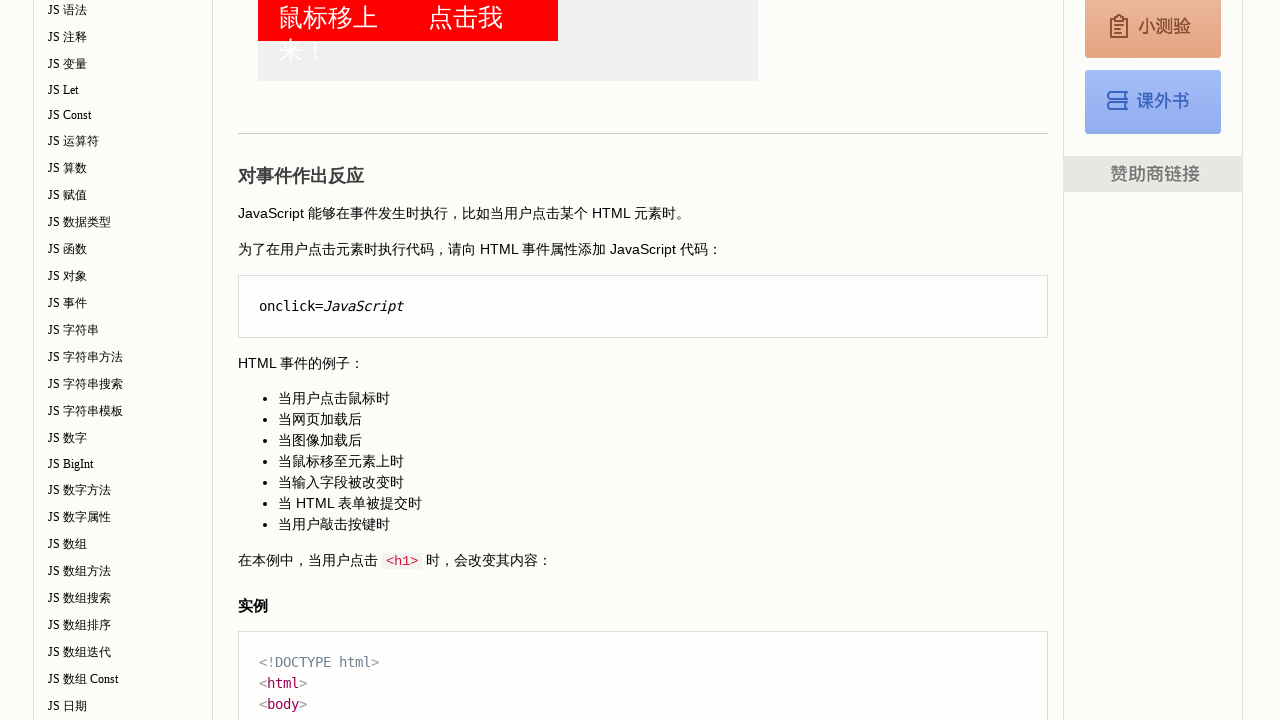

Waited 2 seconds to observe scroll effect
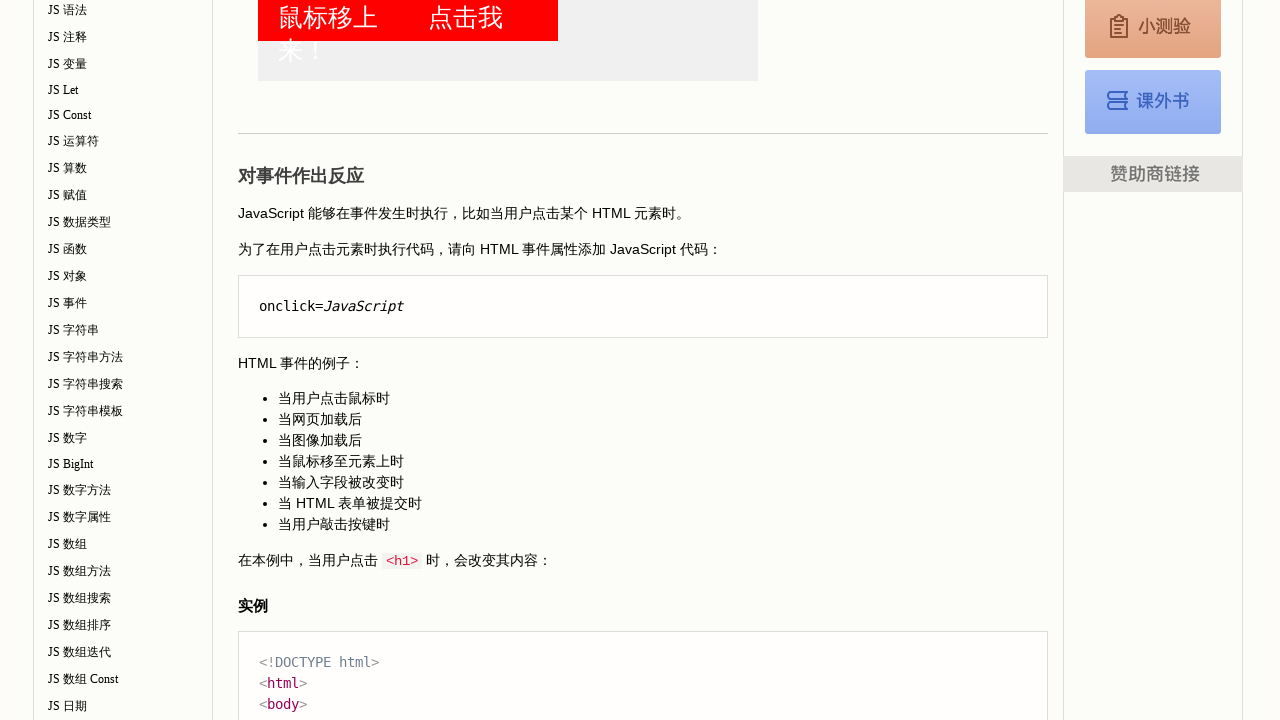

Scrolled 'JS 日期' link element to align with top of viewport
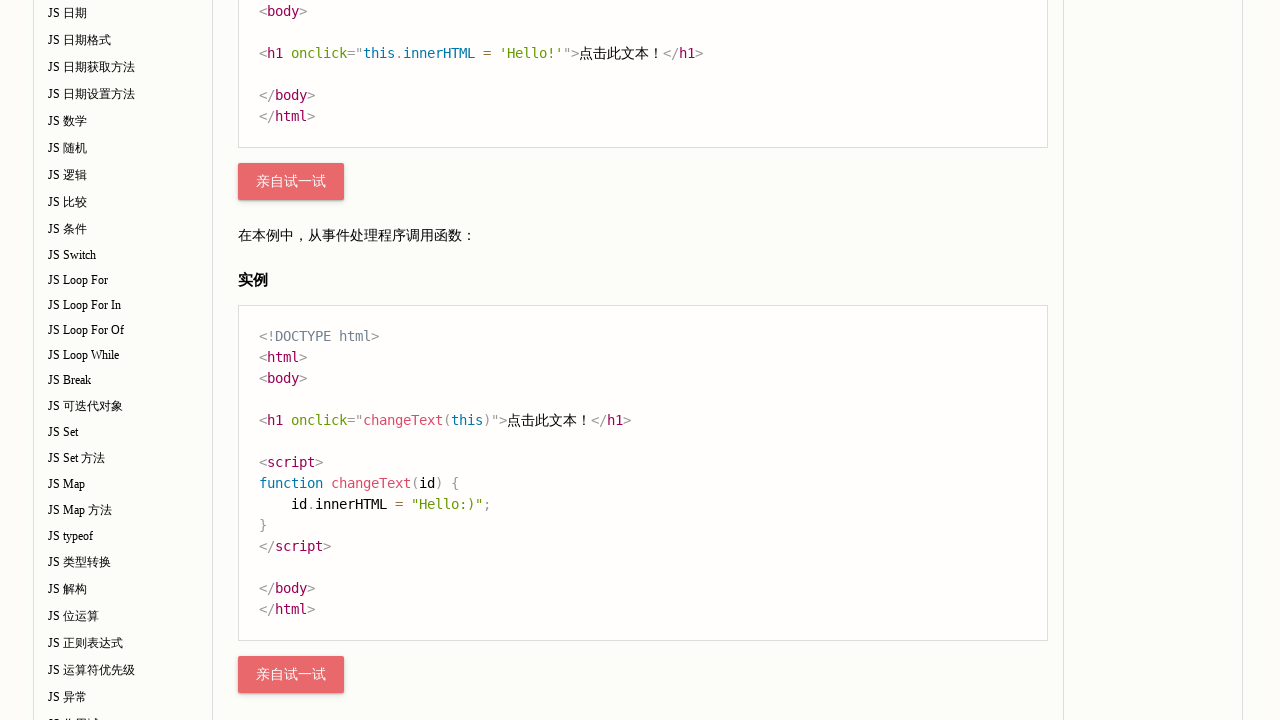

Waited 2 seconds to observe scroll effect
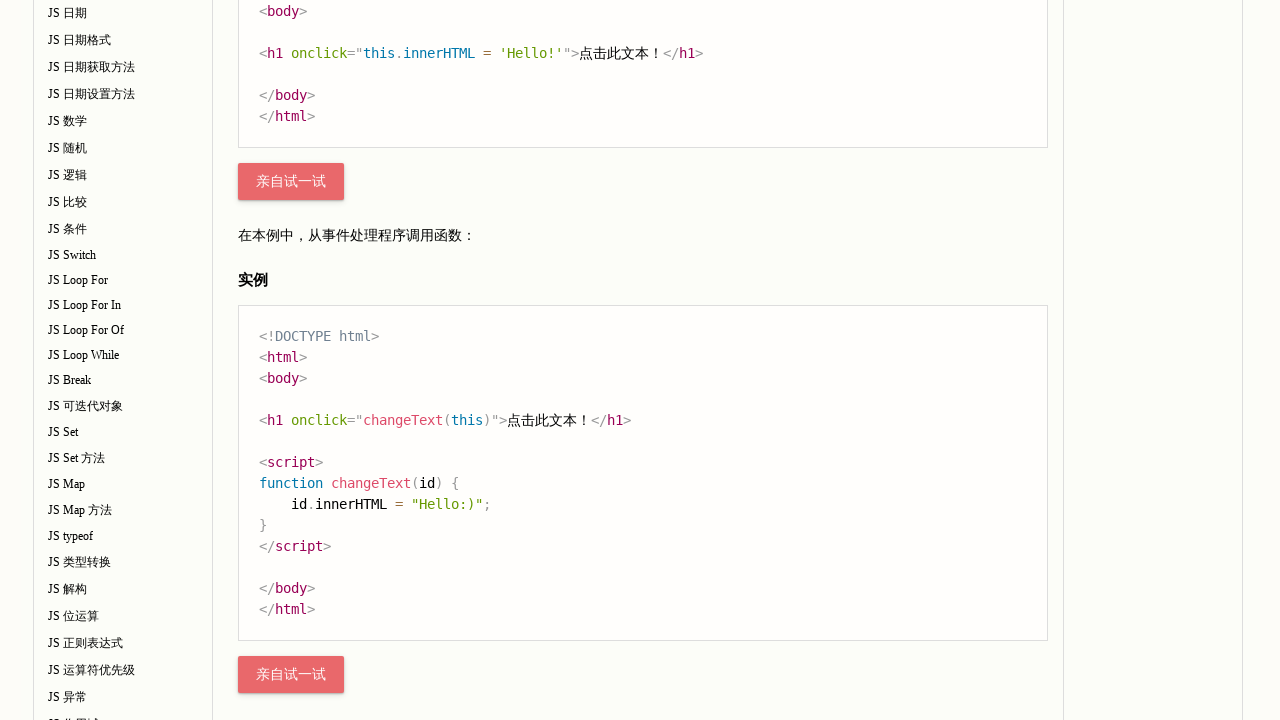

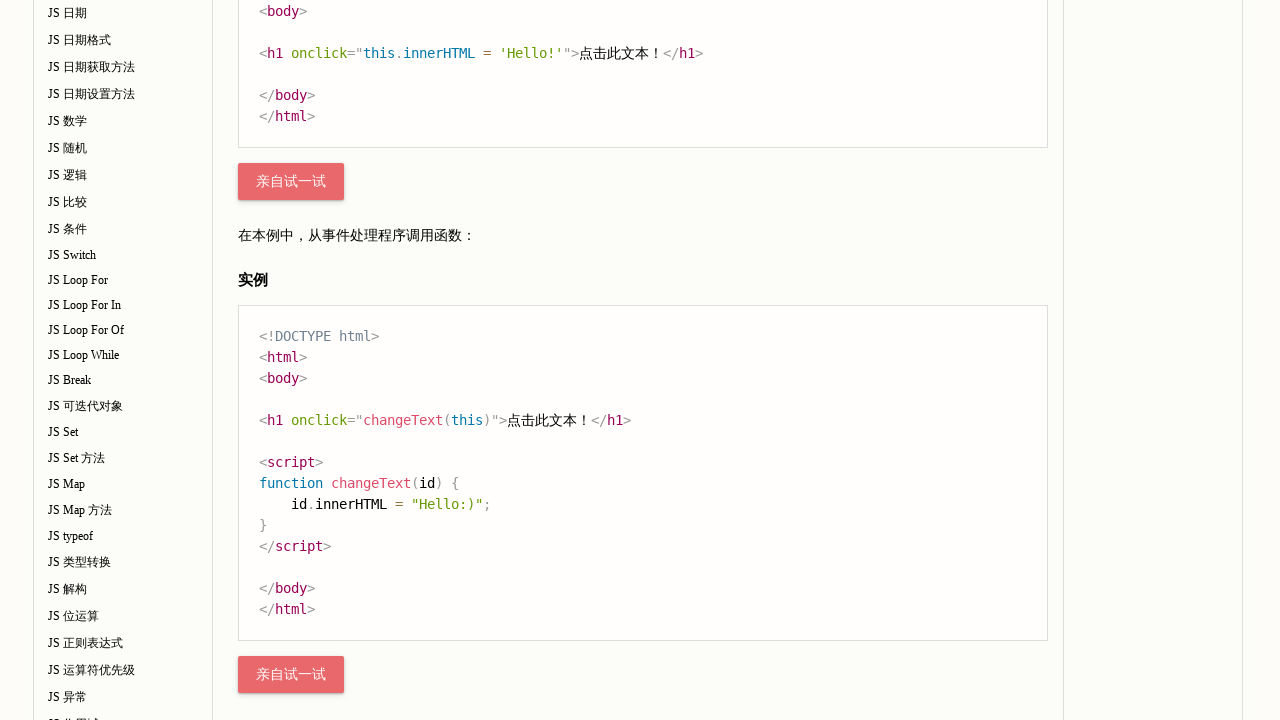